Tests multi-select dropdown functionality by selecting options using different methods (by index, value, and visible text), then deselecting options and verifying the first selected option.

Starting URL: https://demoqa.com/select-menu

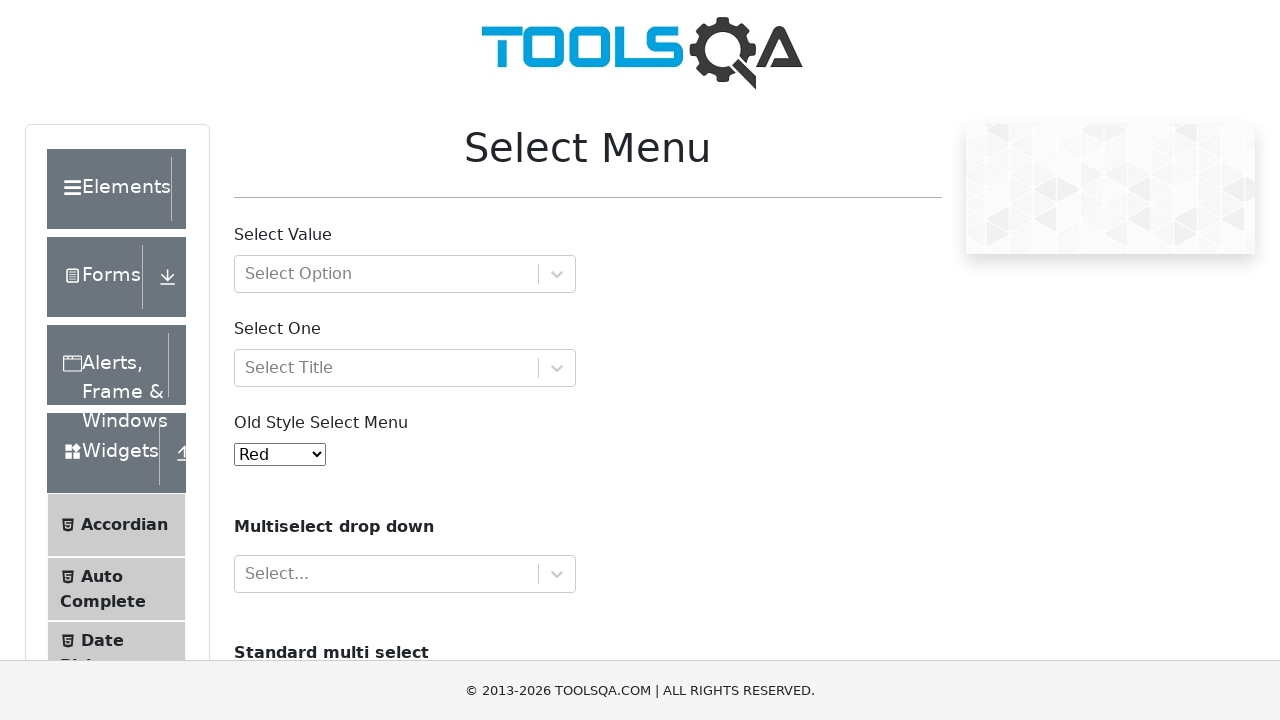

Set viewport to 1920x1080
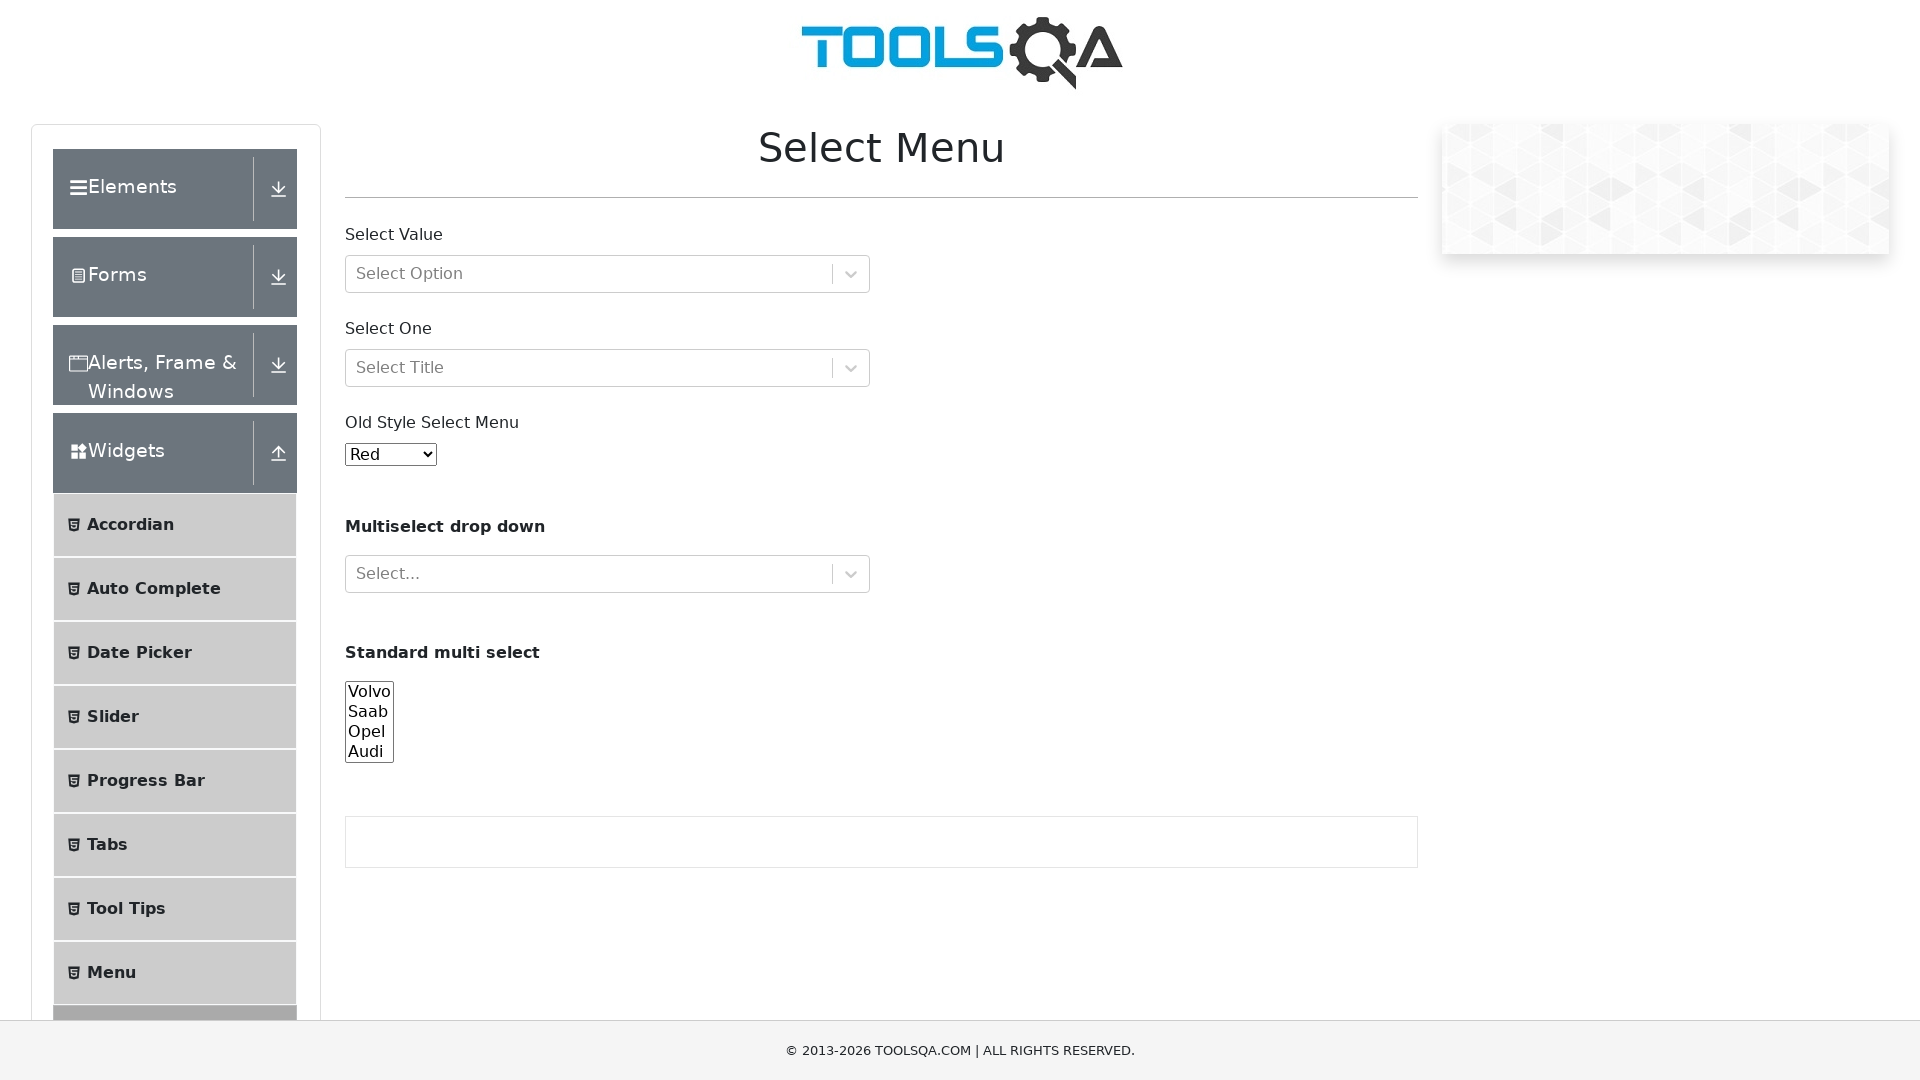

Cars multi-select element is visible
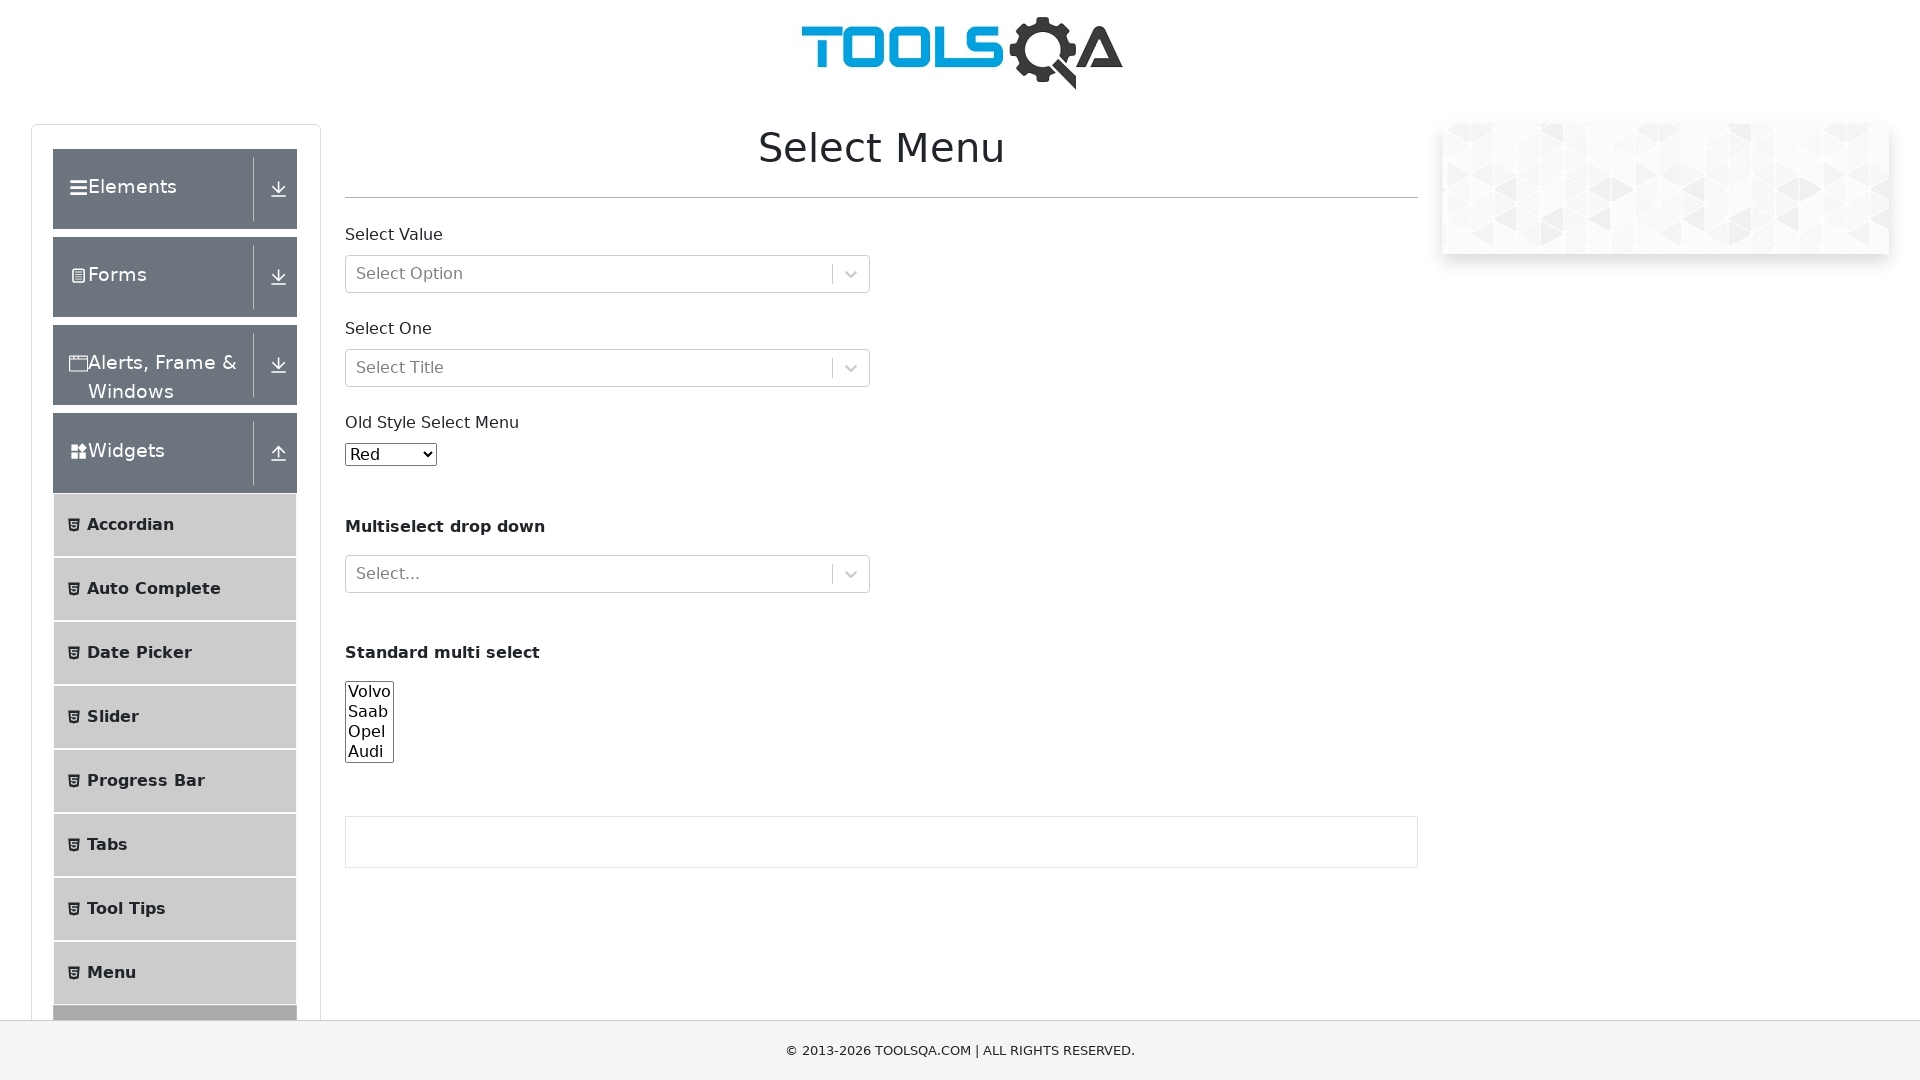

Selected option by index 2 (Audi) on #cars
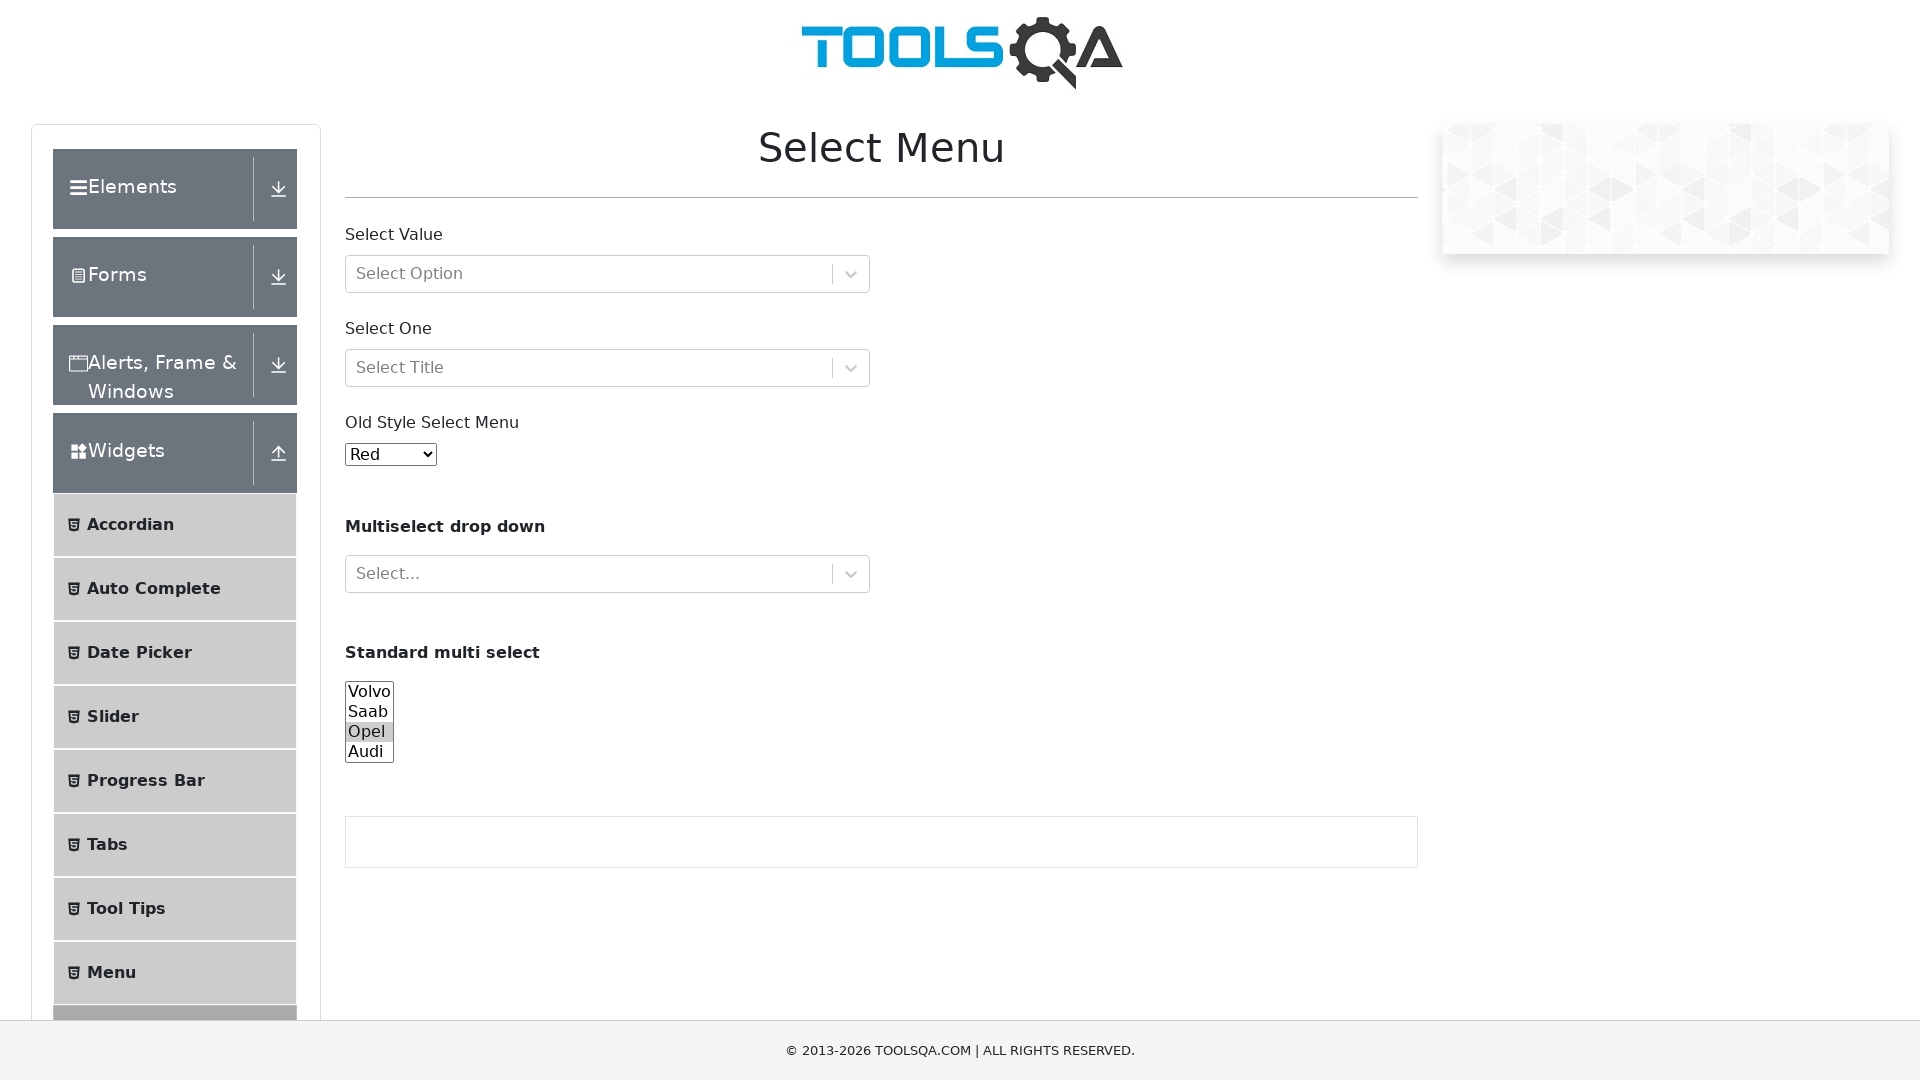

Selected option by value 'saab' on #cars
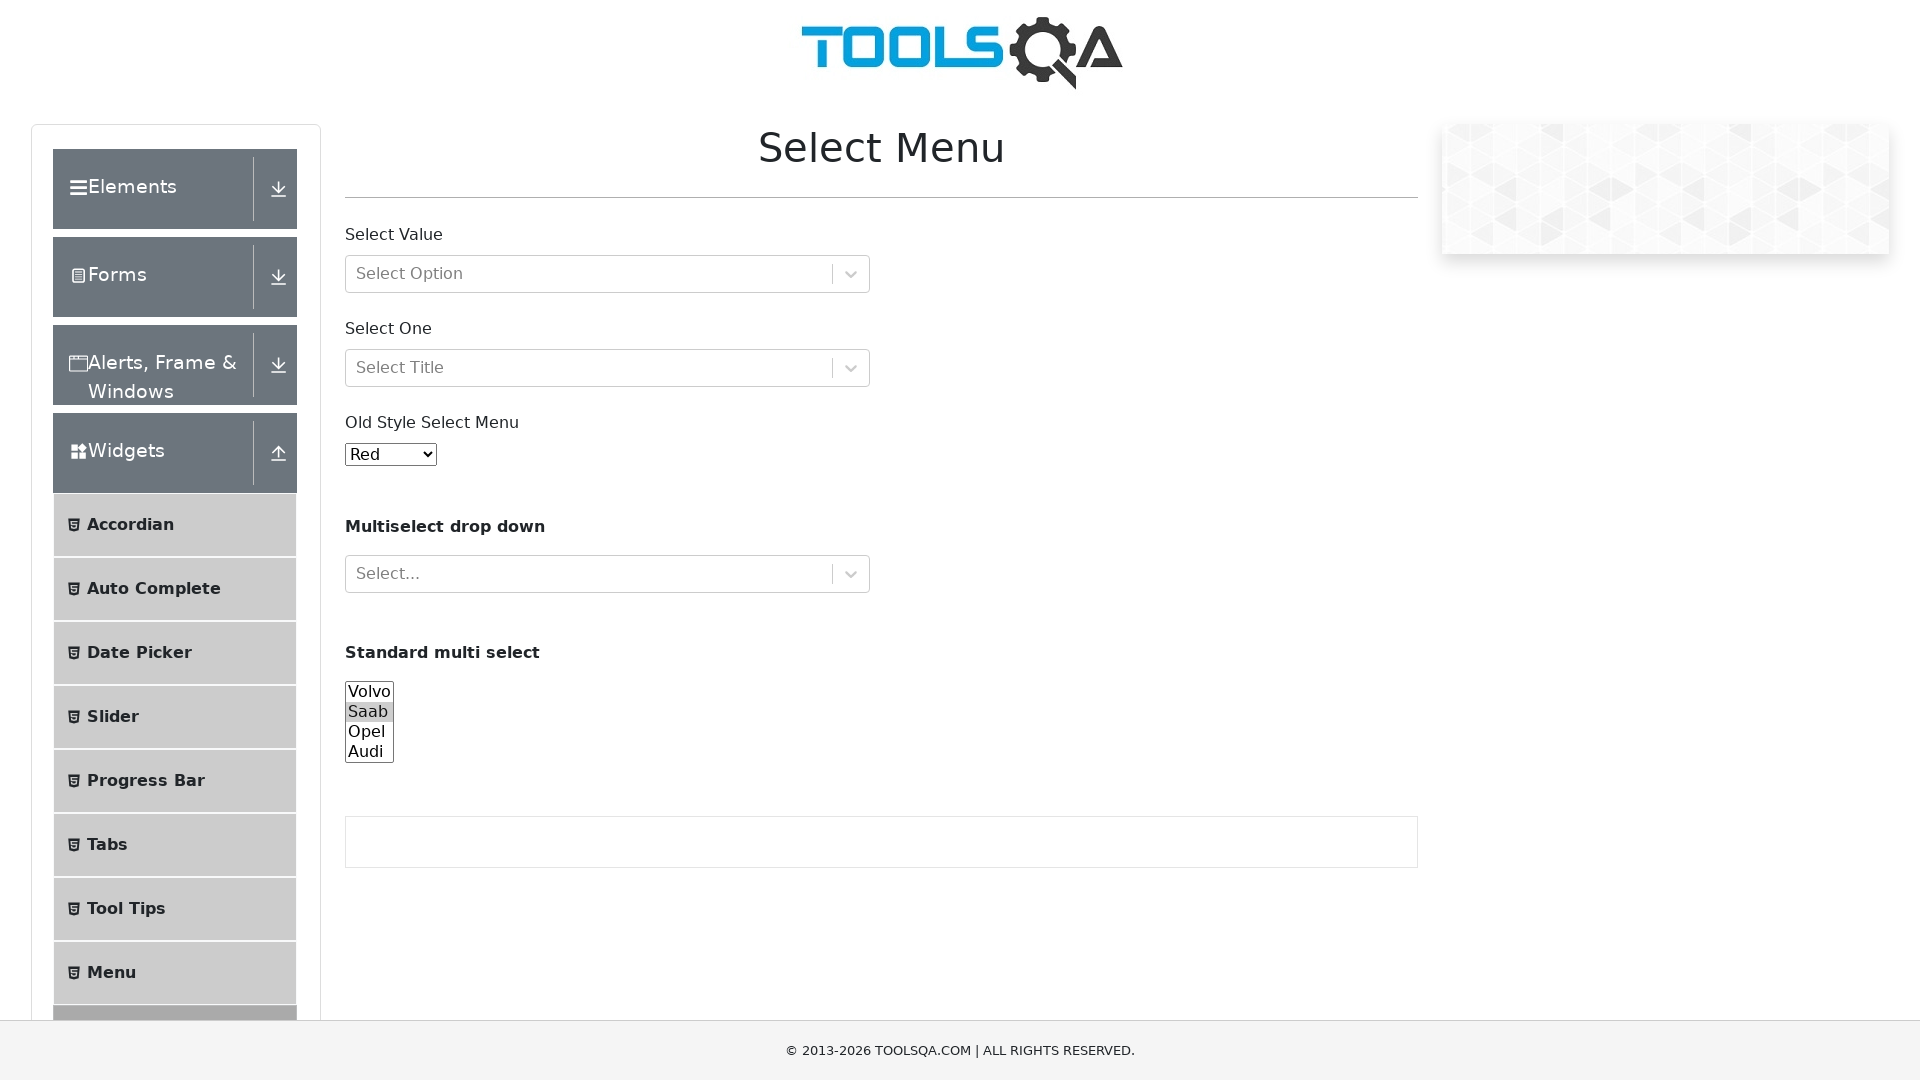

Selected option by visible text 'Volvo' on #cars
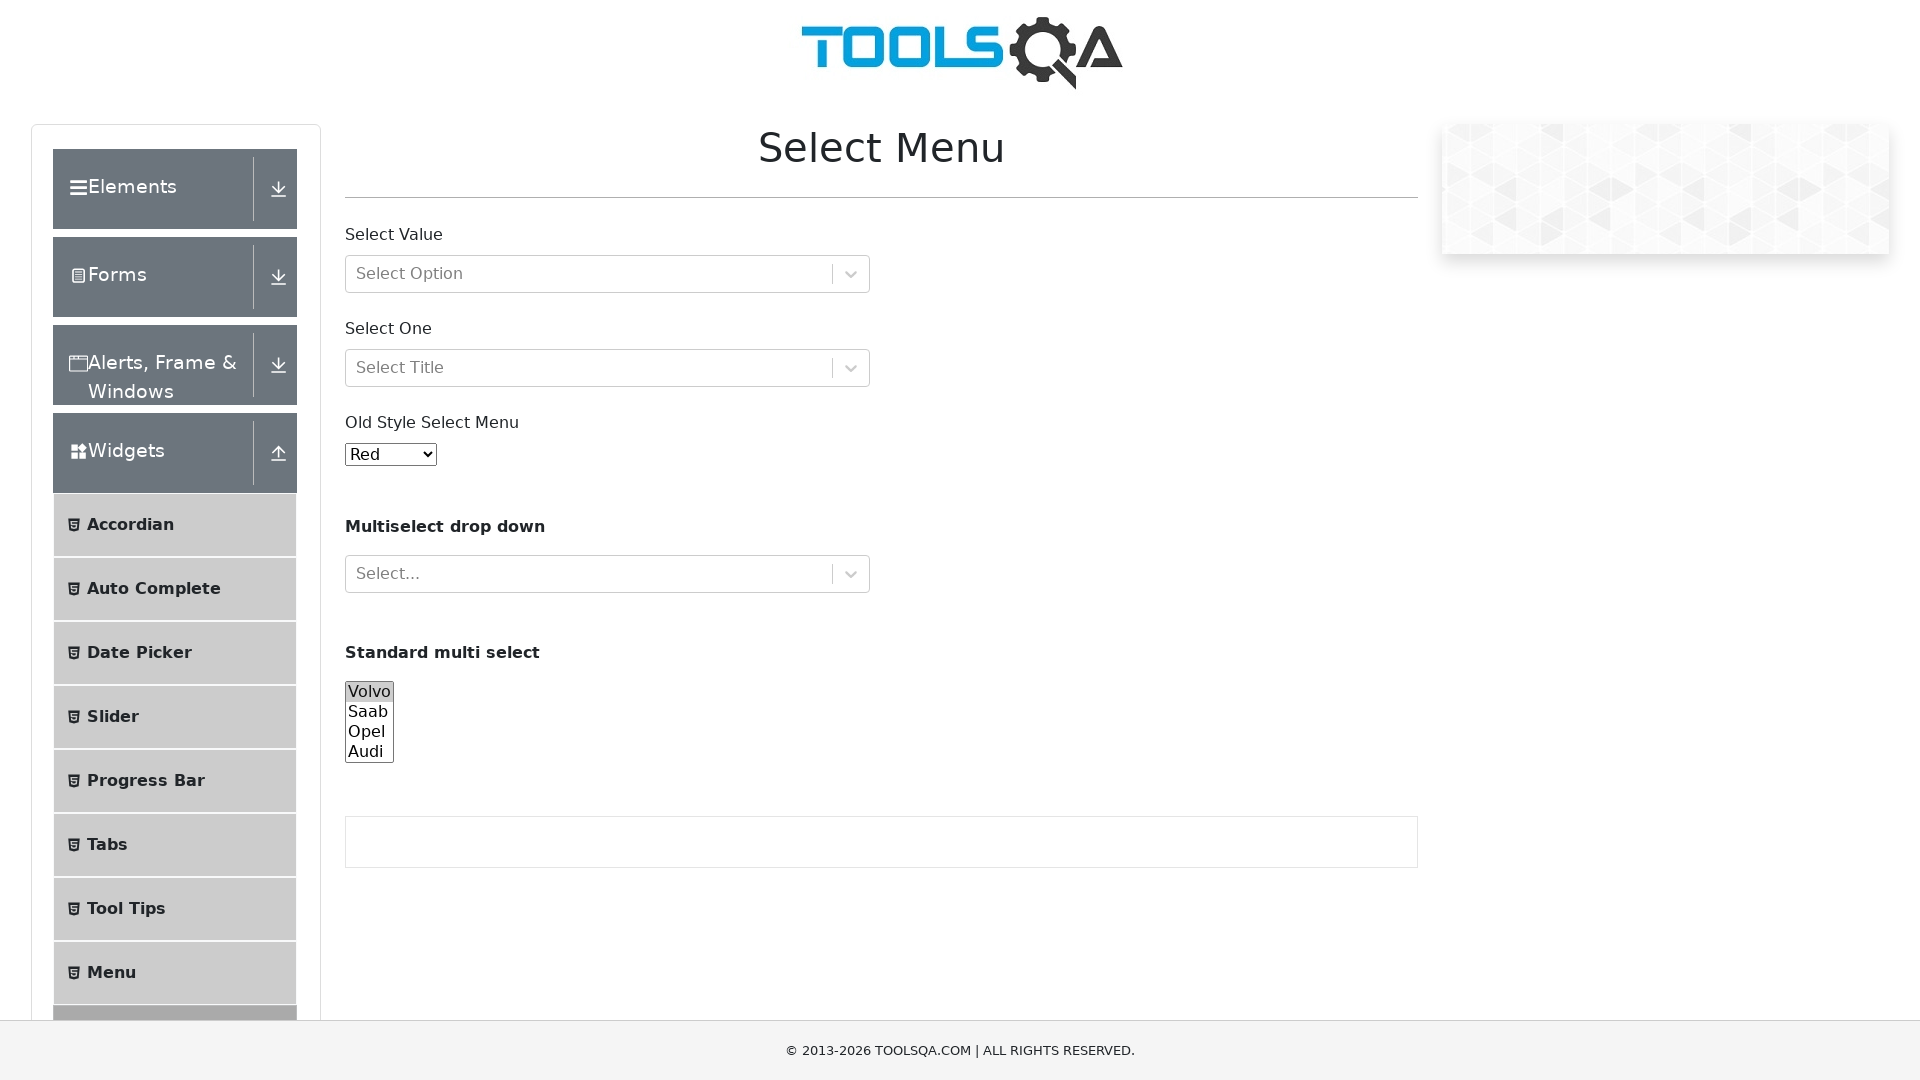

Waited 1000ms to view selections
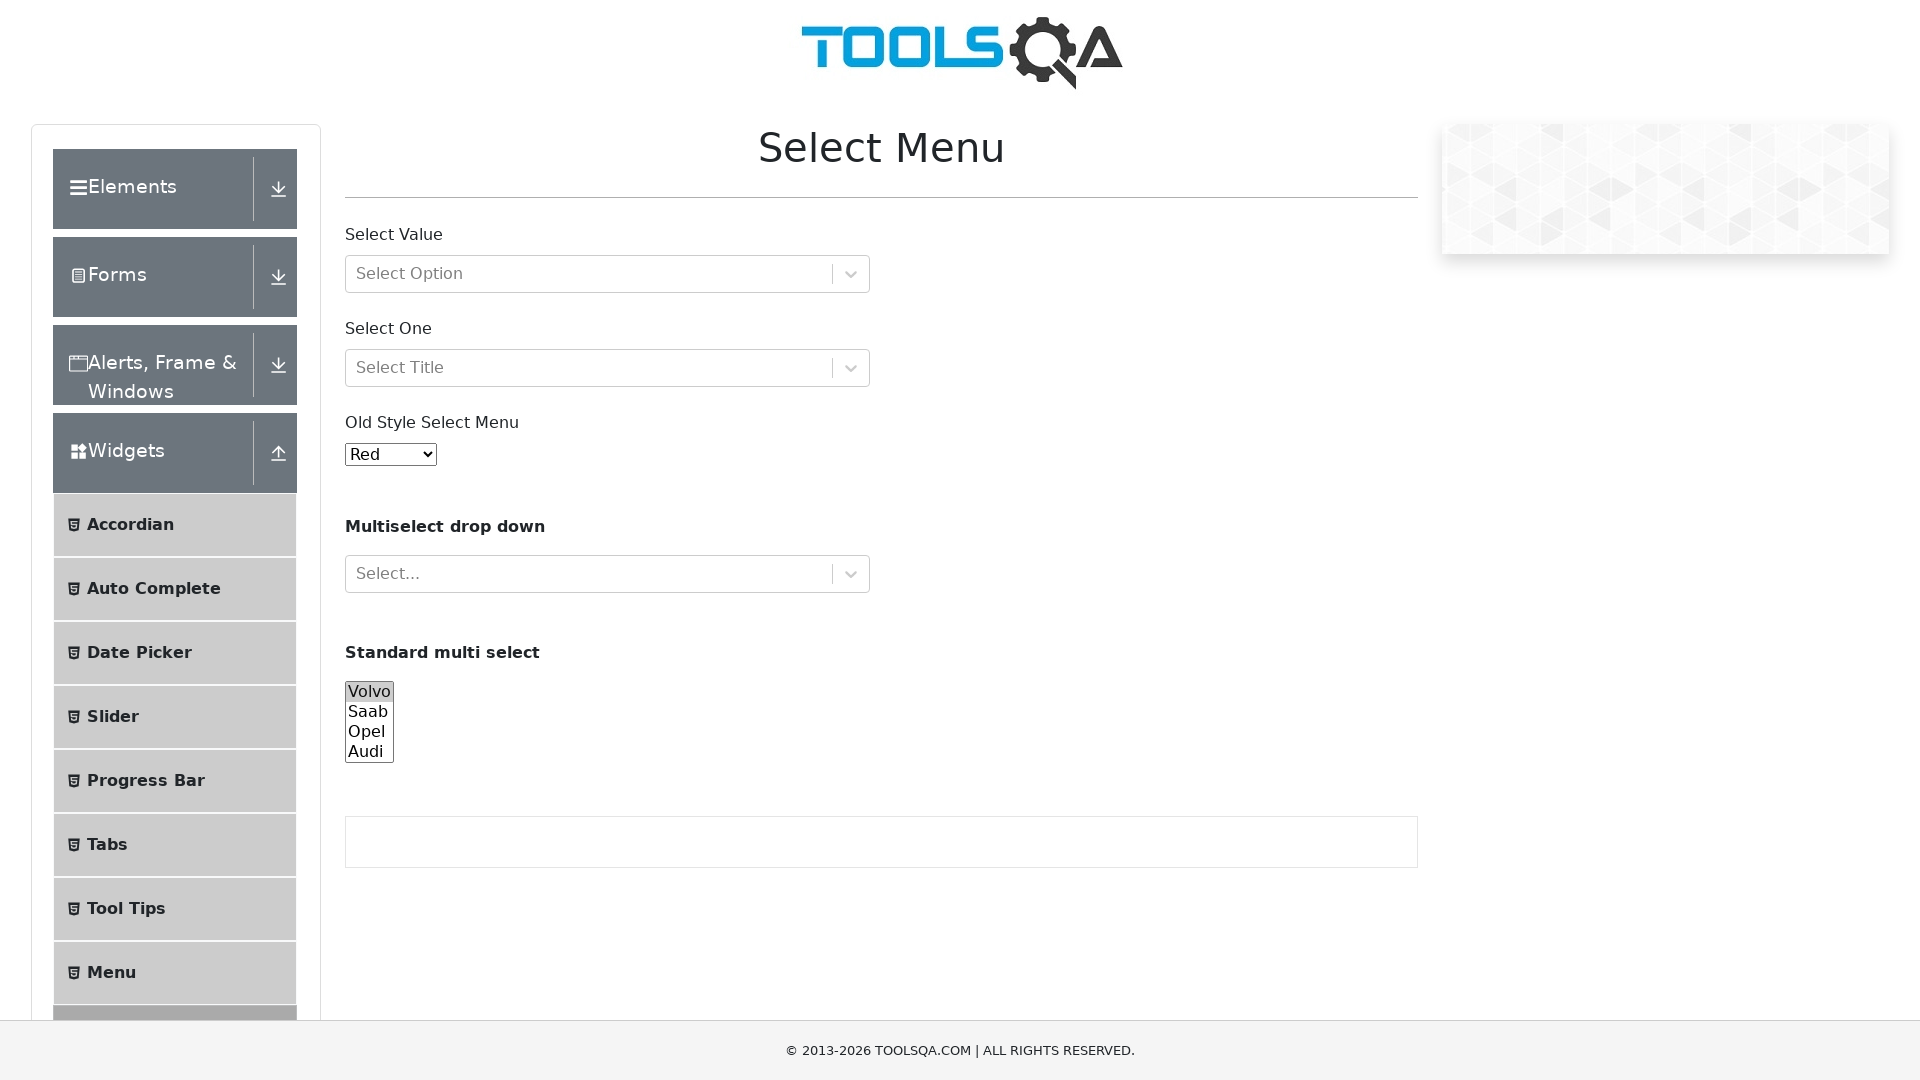

Deselected Audi and Volvo, keeping only Saab selected on #cars
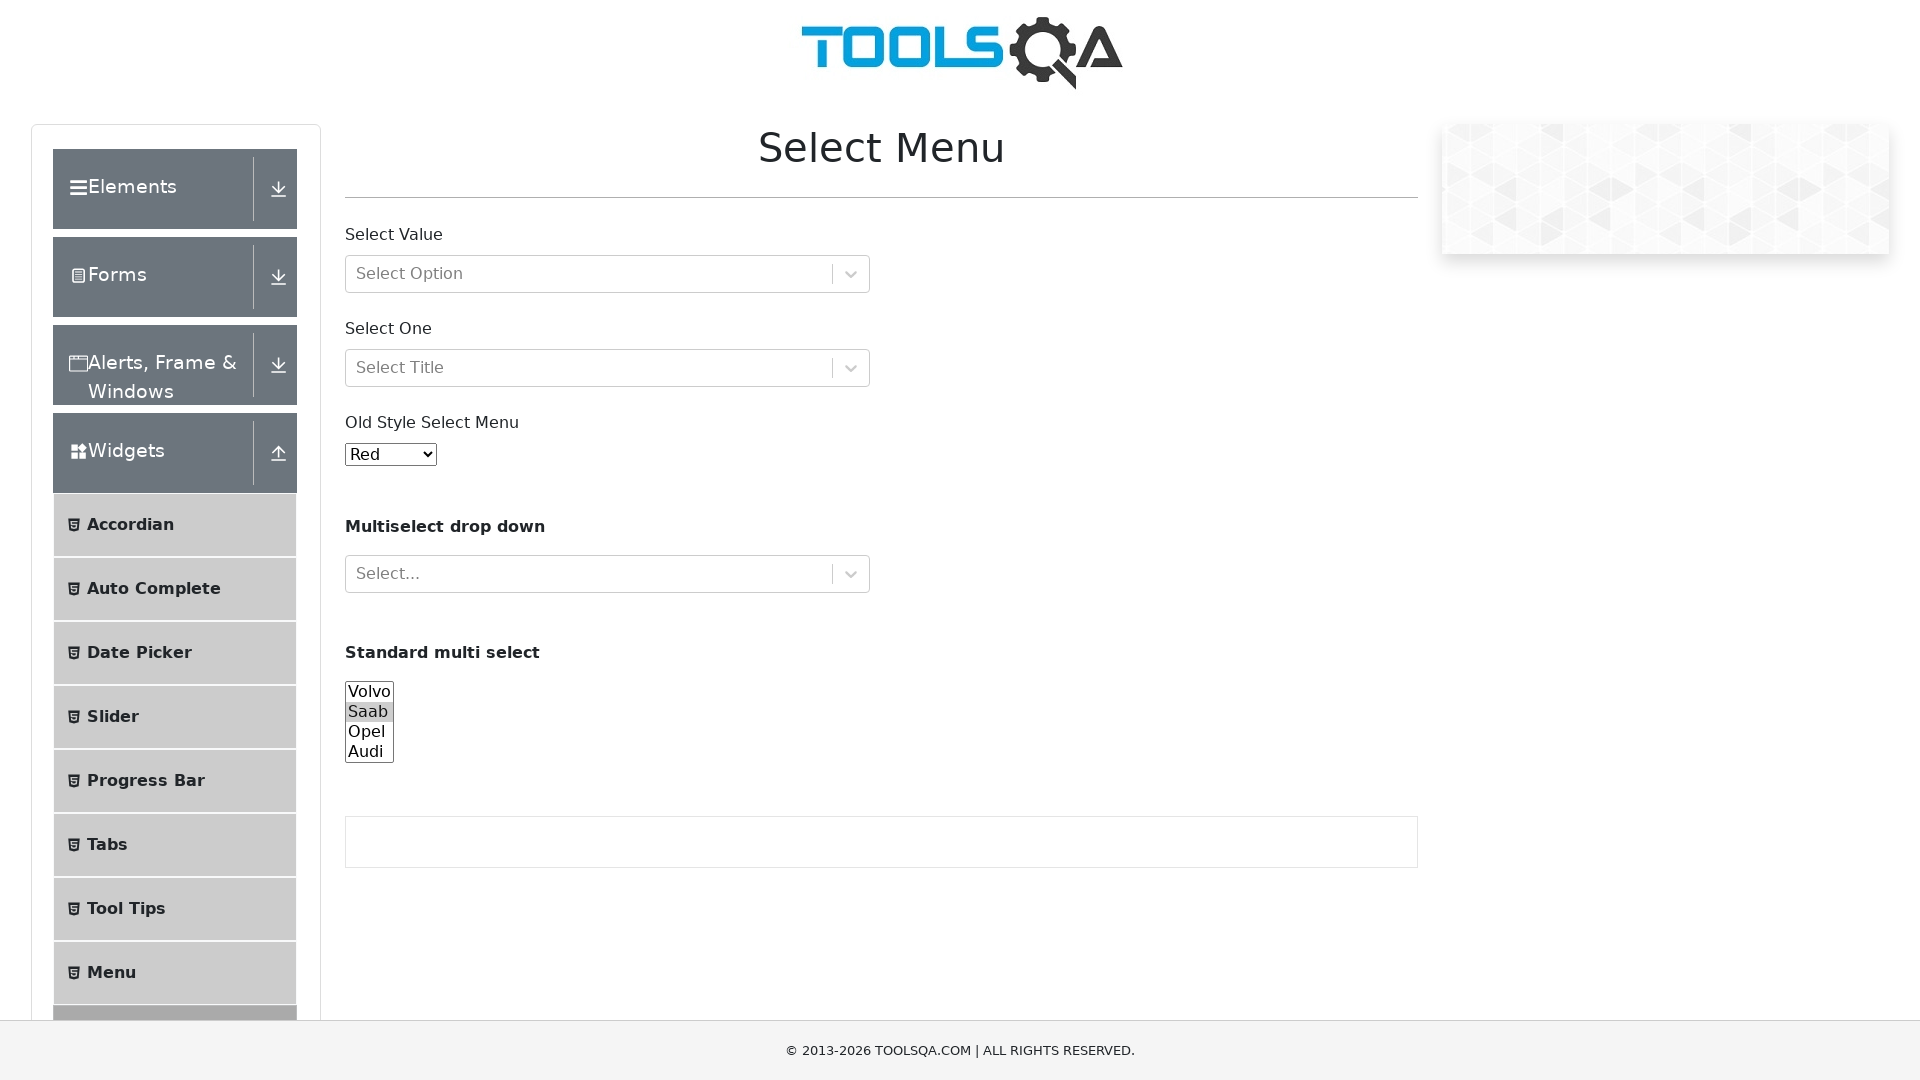

Waited 1000ms to view deselection change
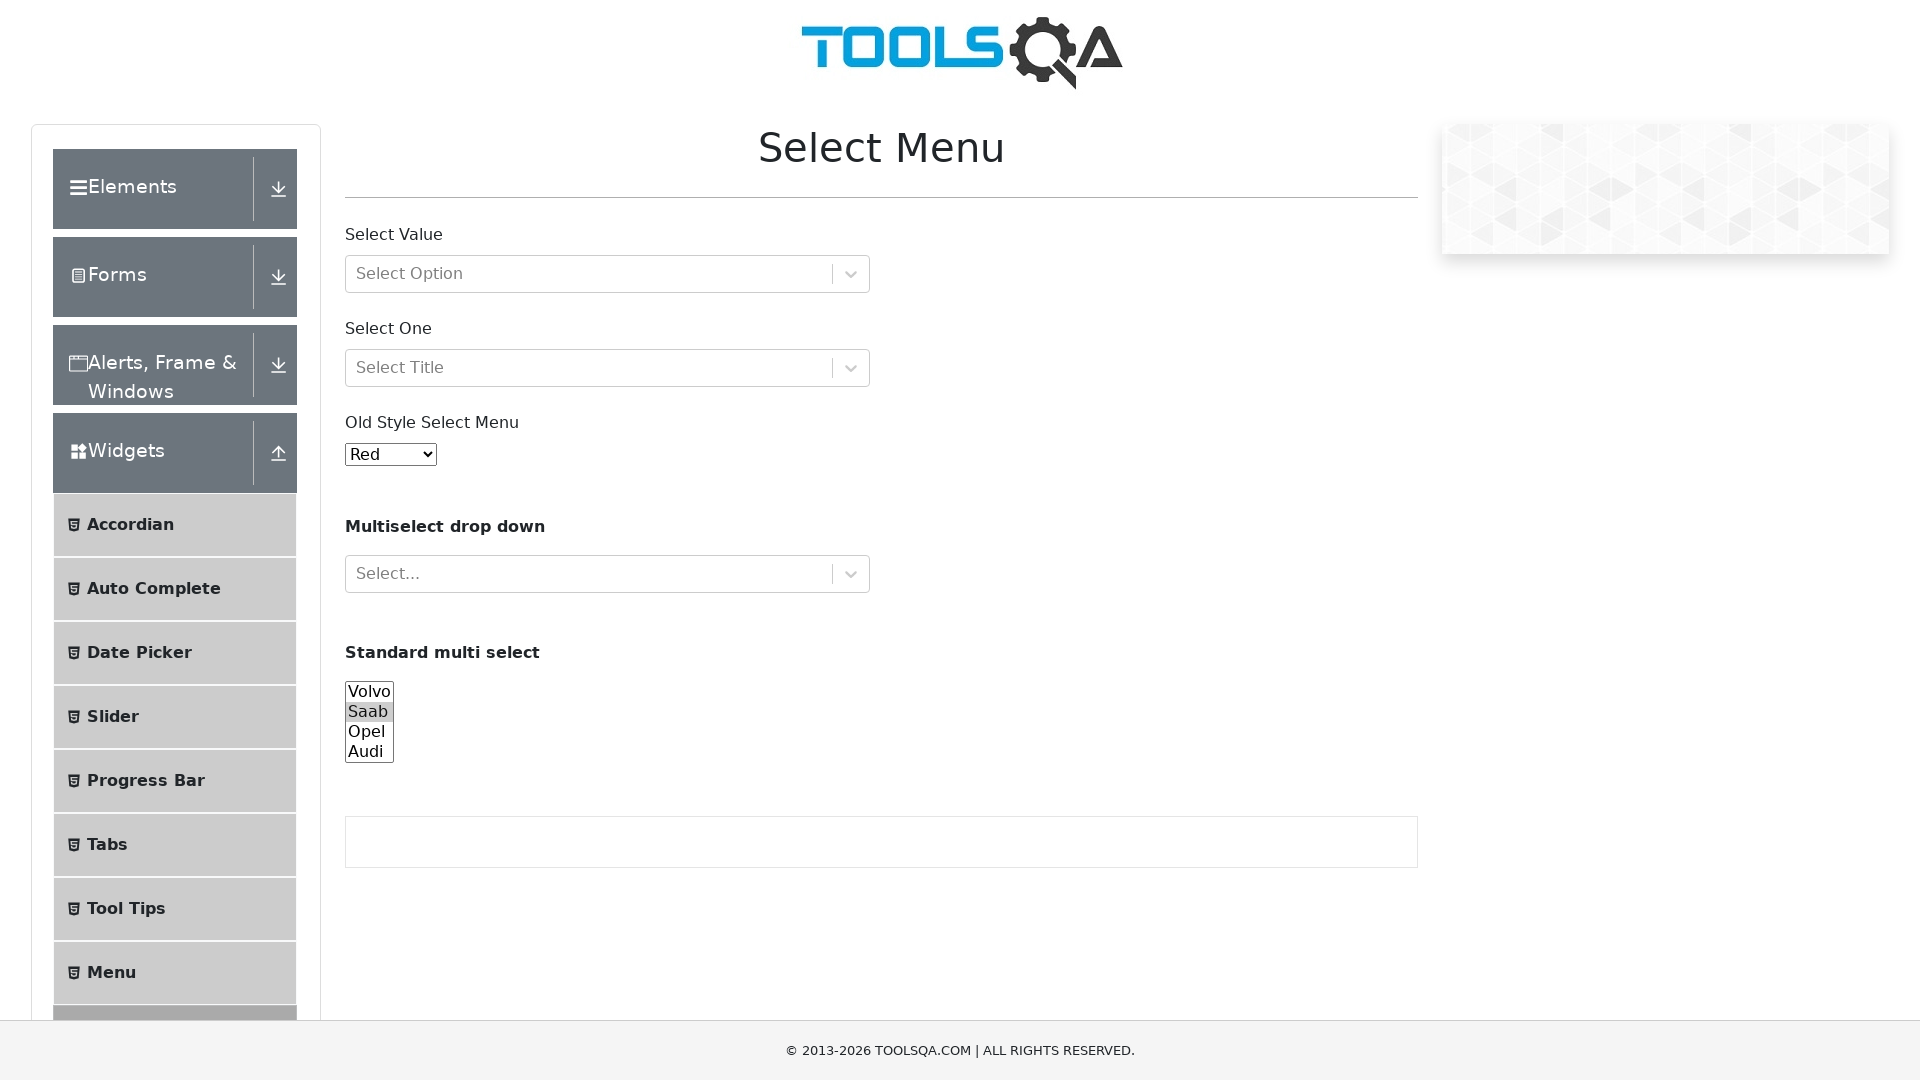

Verified first selected option is Saab
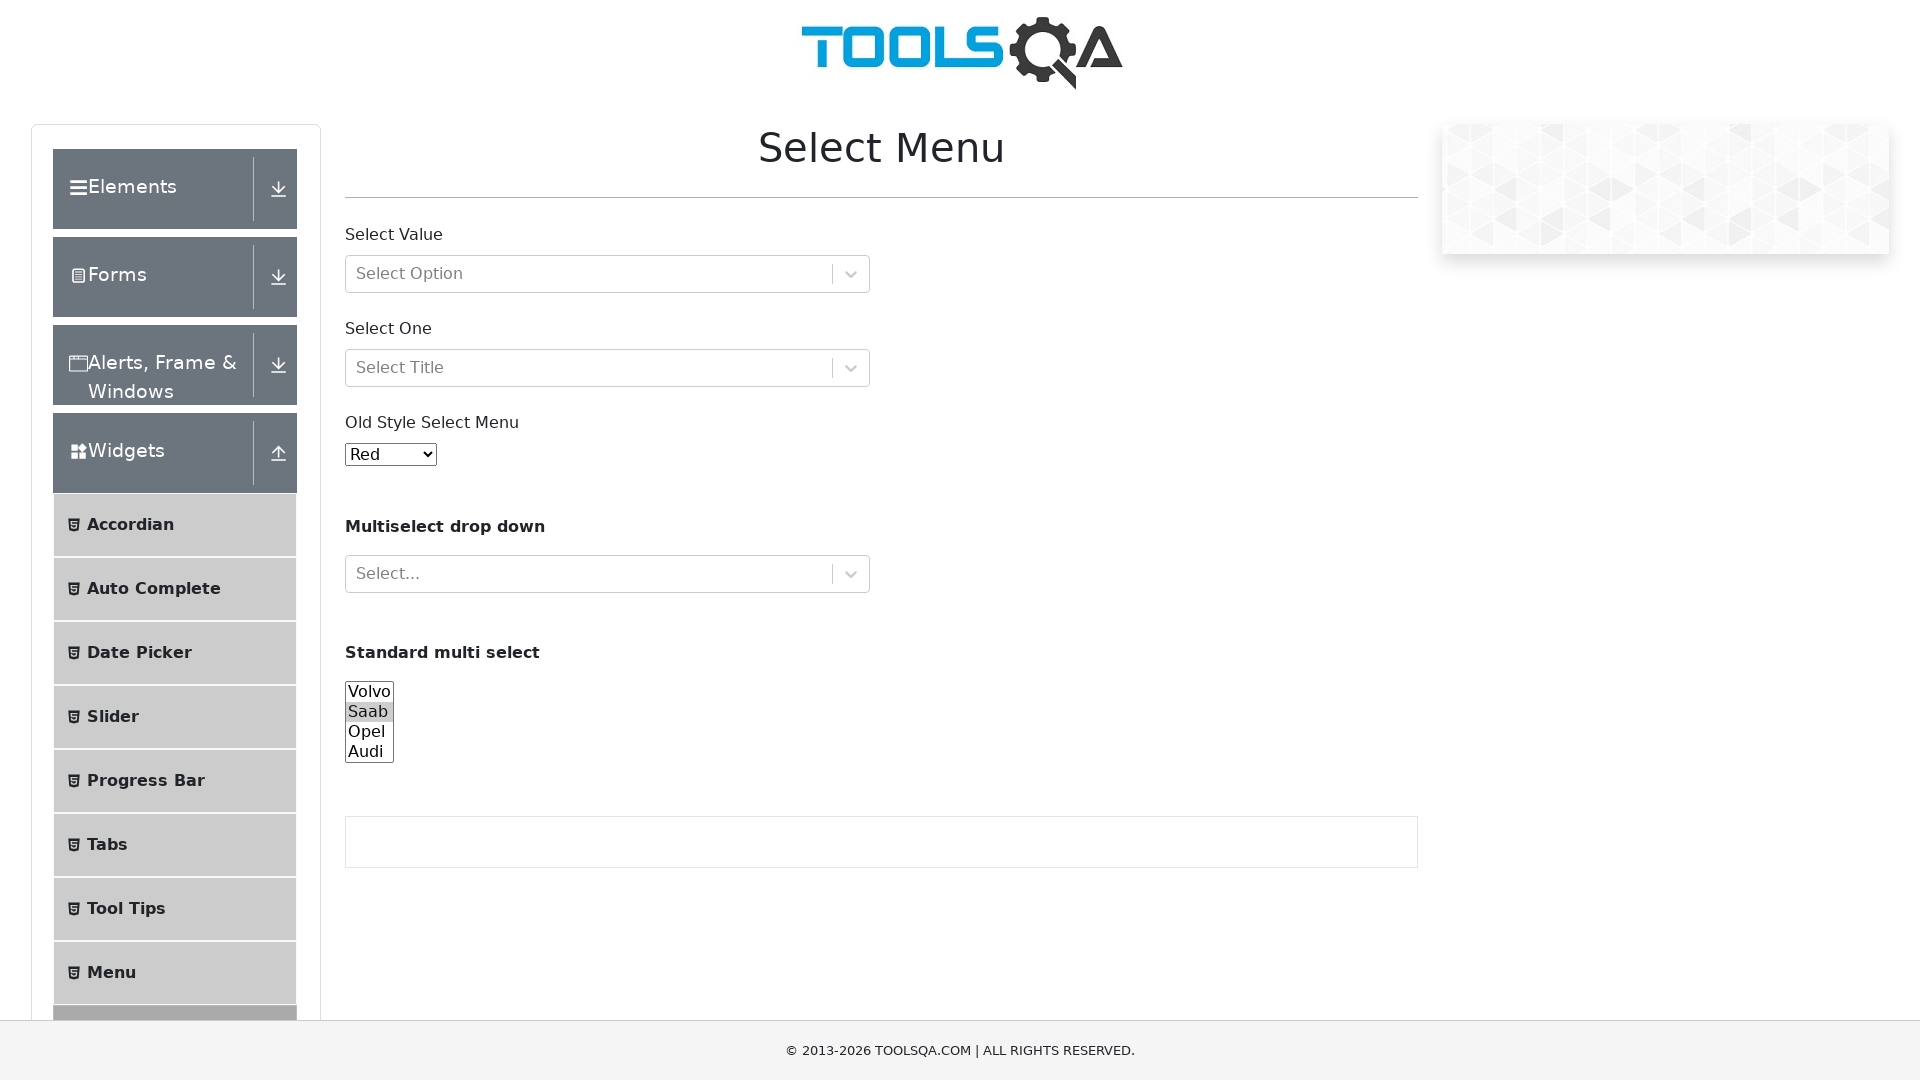

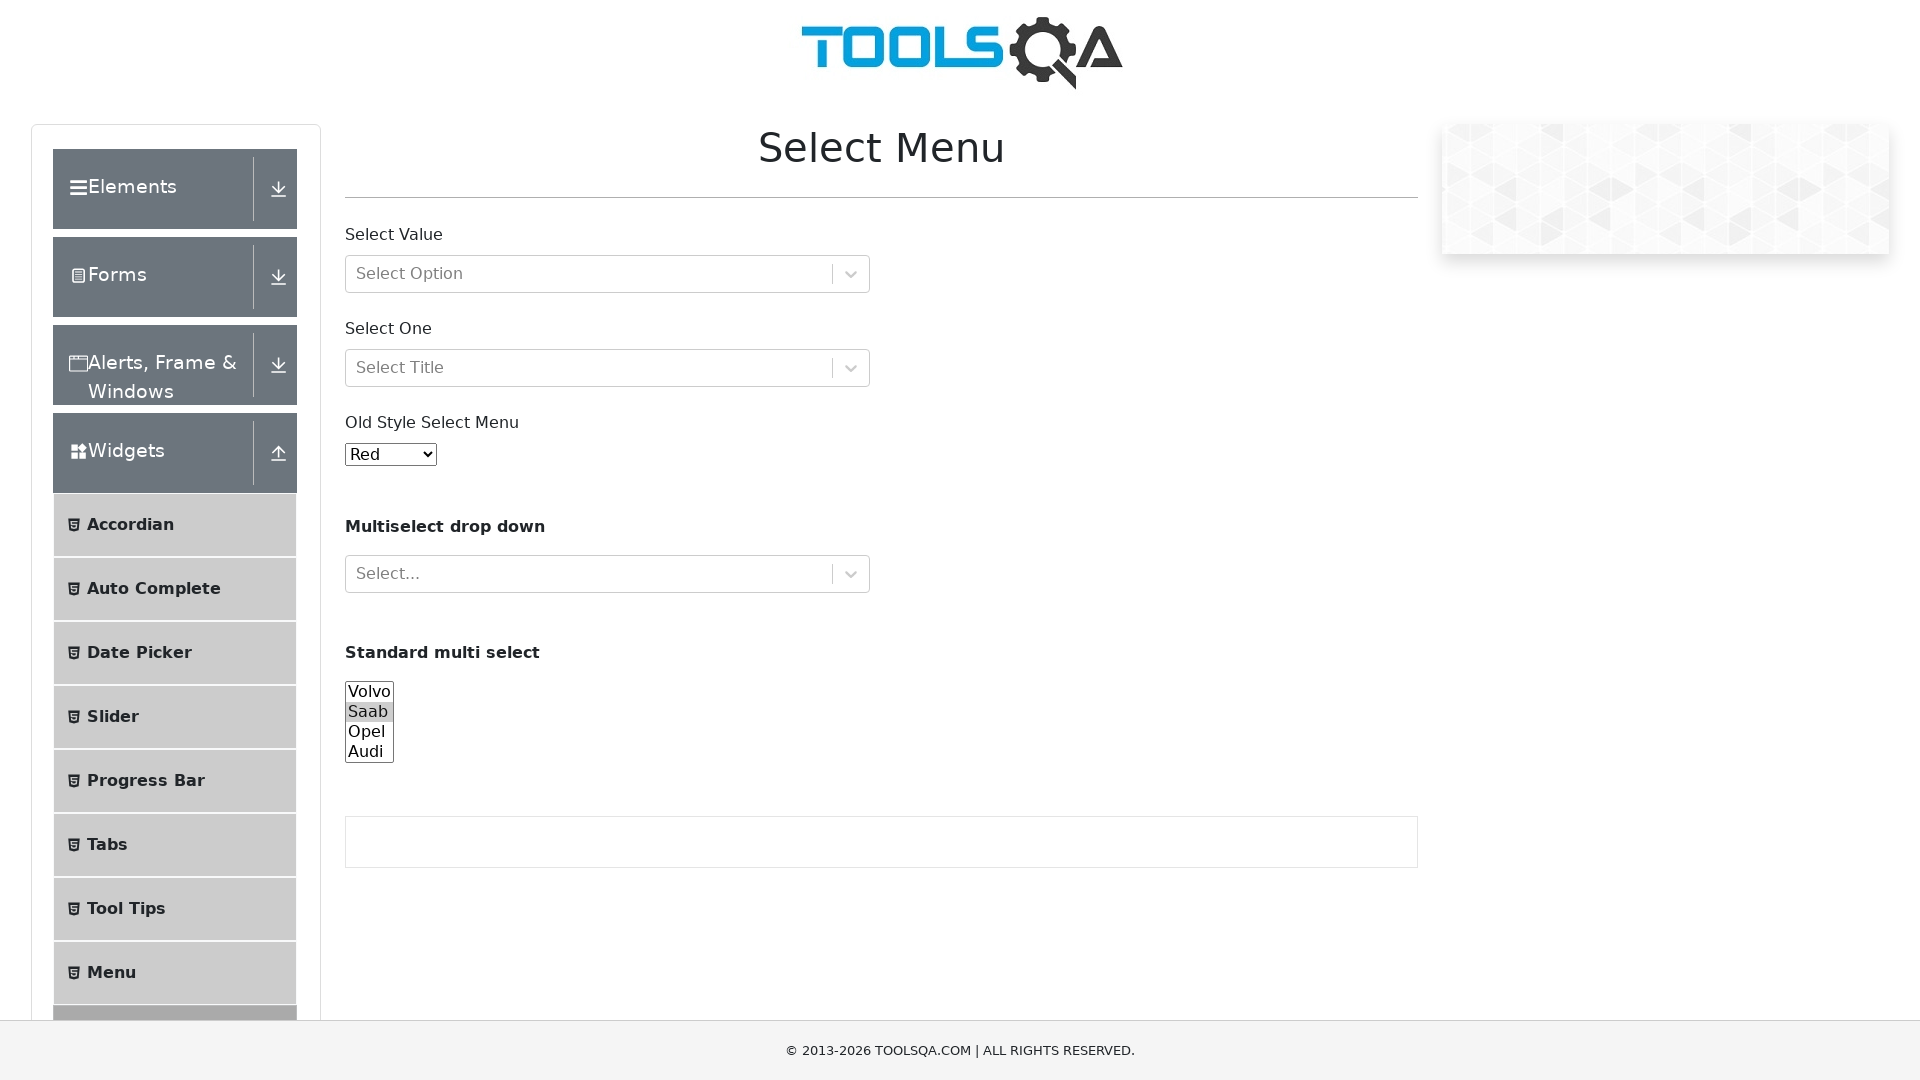